Tests that clicking the logo button navigates from create place page back to categories page

Starting URL: https://www.navigator.ba/#/categories

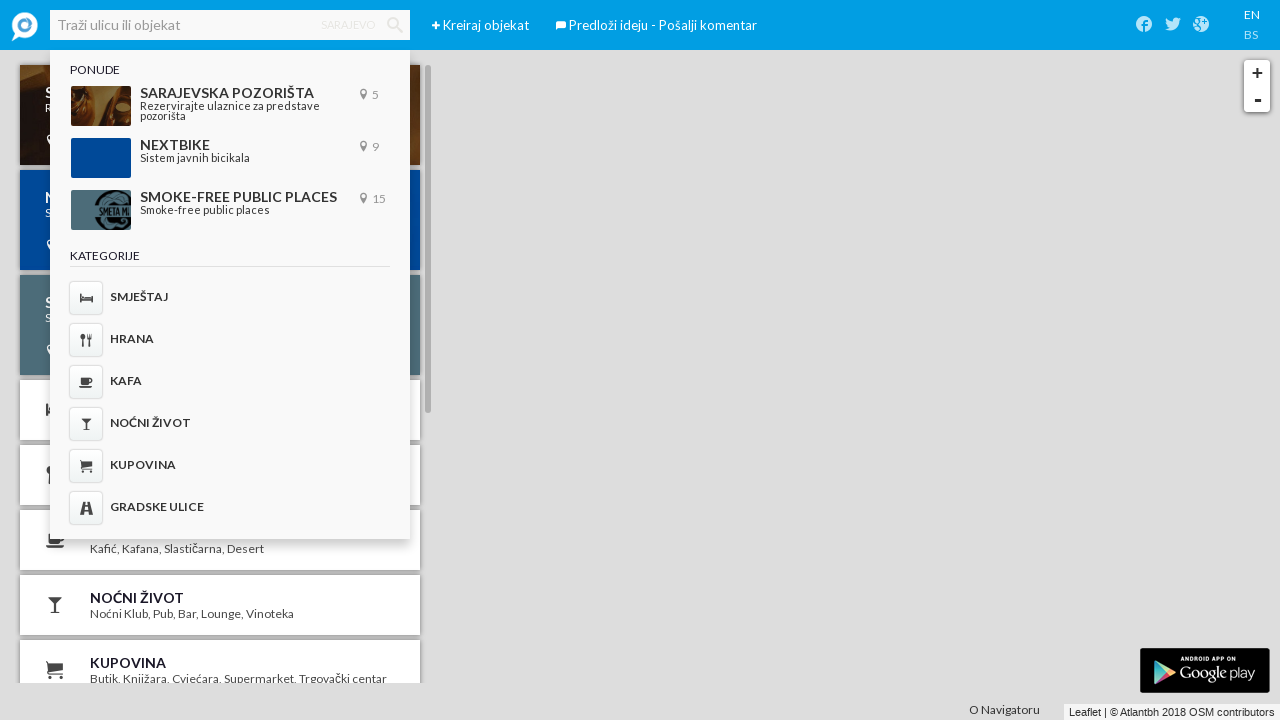

Clicked create place button at (436, 26) on #ember566
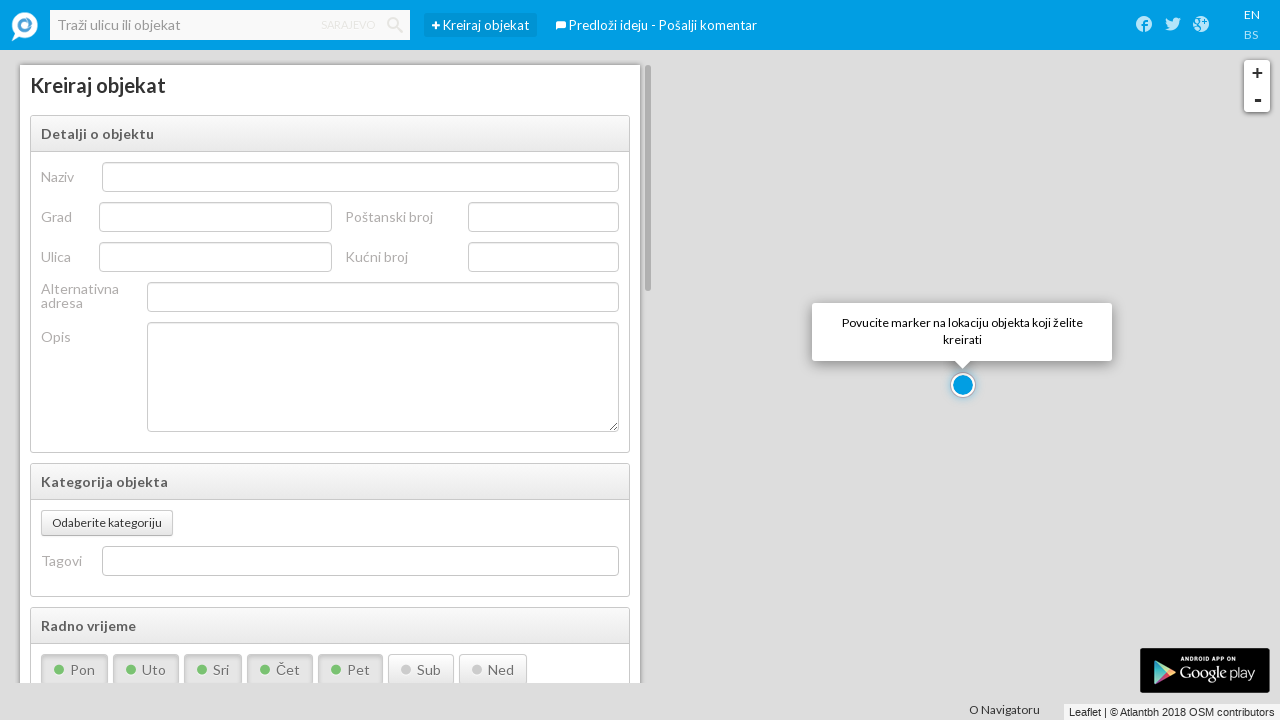

Verified navigation to create place page
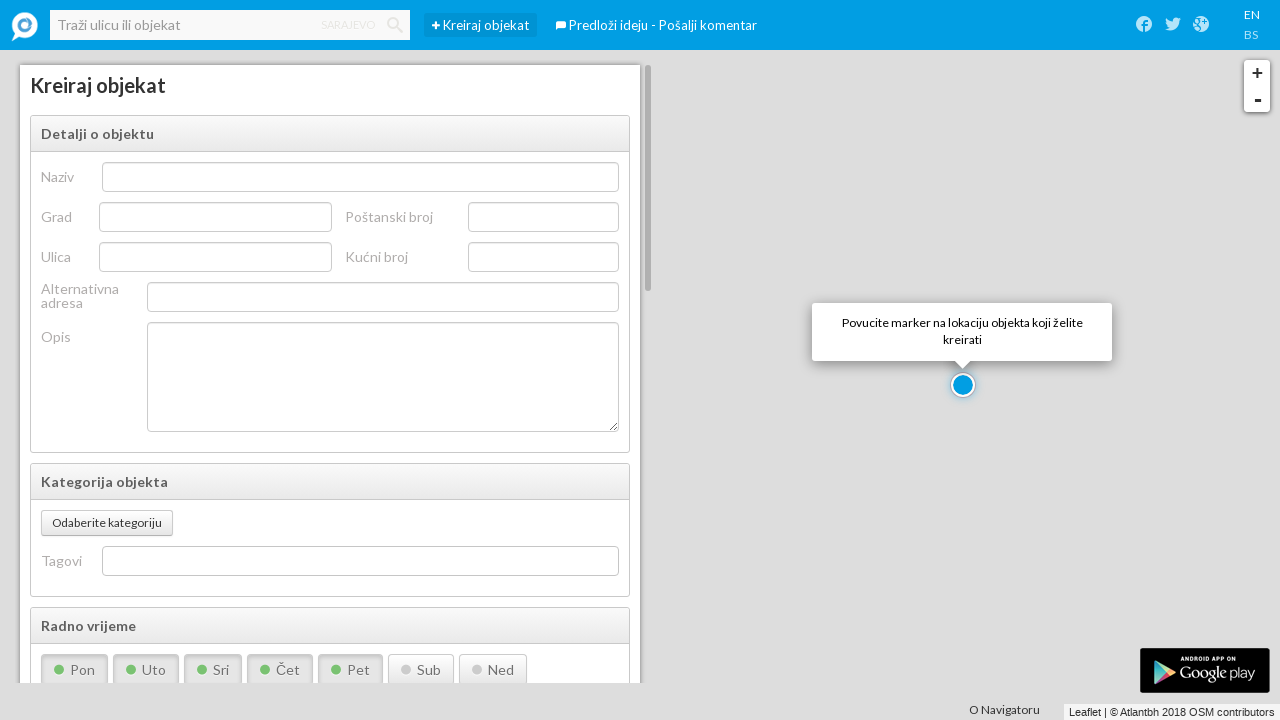

Clicked logo button to navigate back at (25, 25) on .ember-view.logo
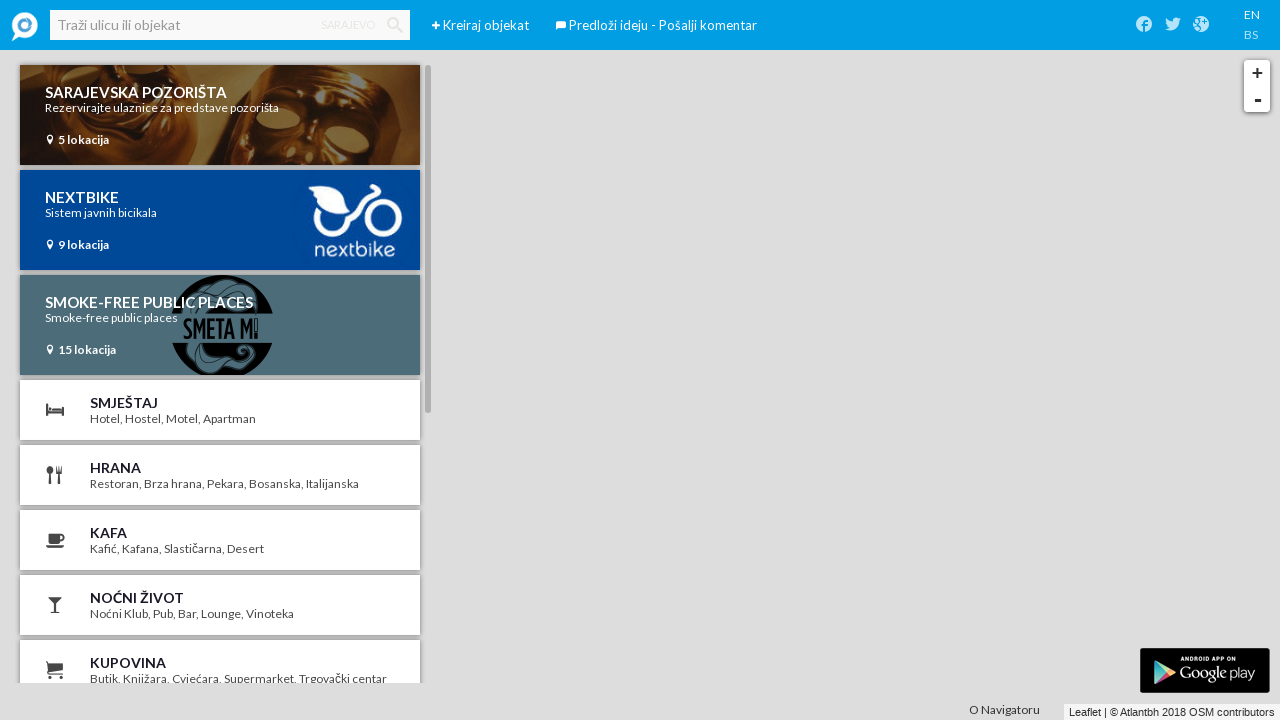

Verified navigation back to categories page
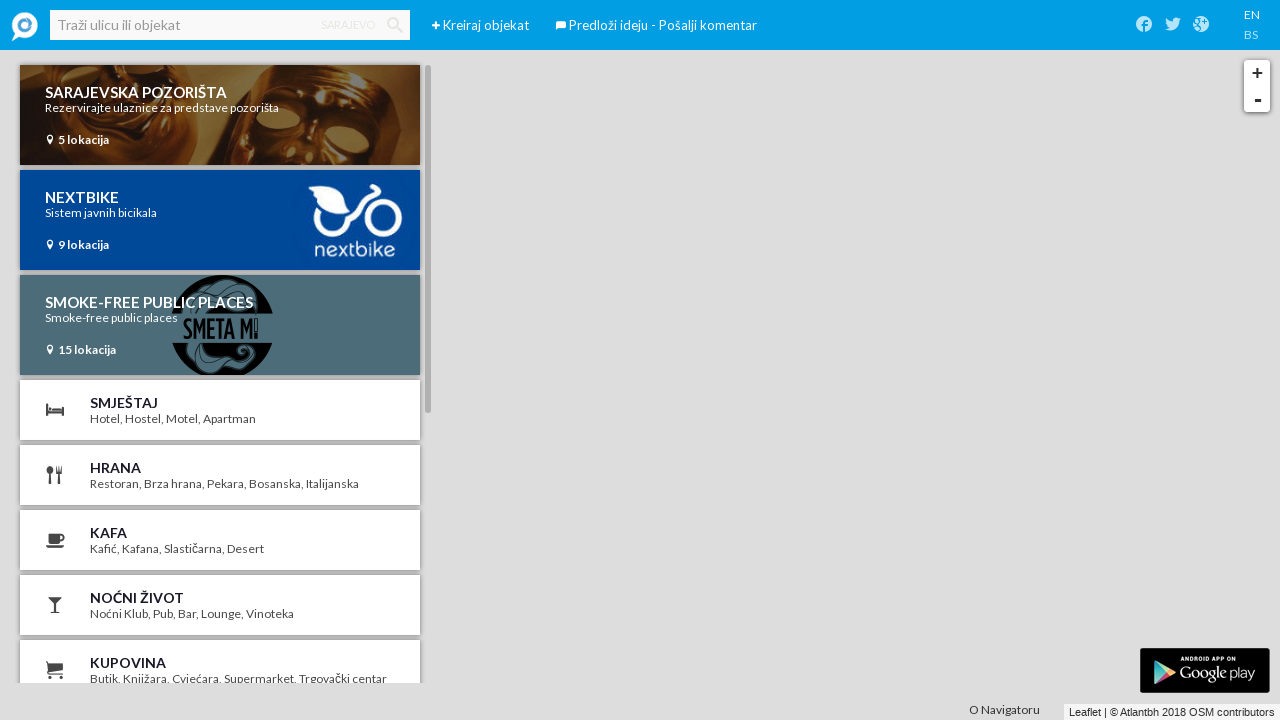

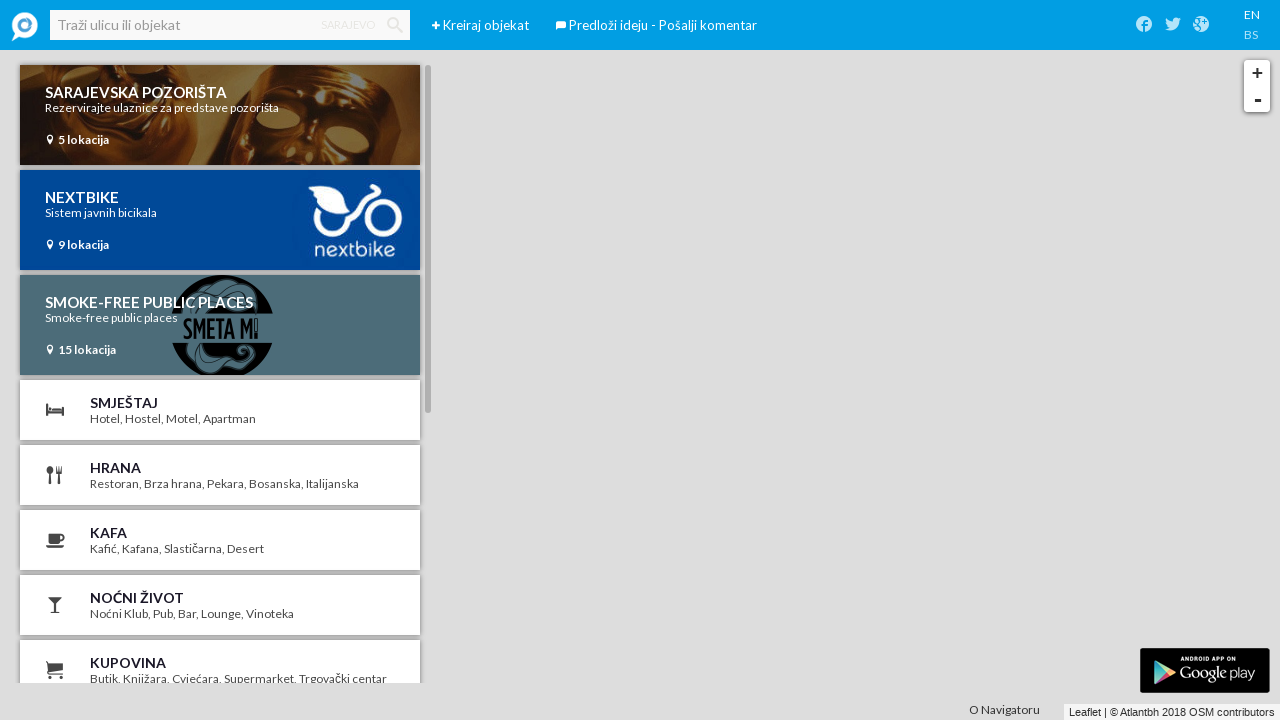